Tests file upload functionality by selecting a file using the file input element on a test upload page

Starting URL: https://the-internet.herokuapp.com/upload

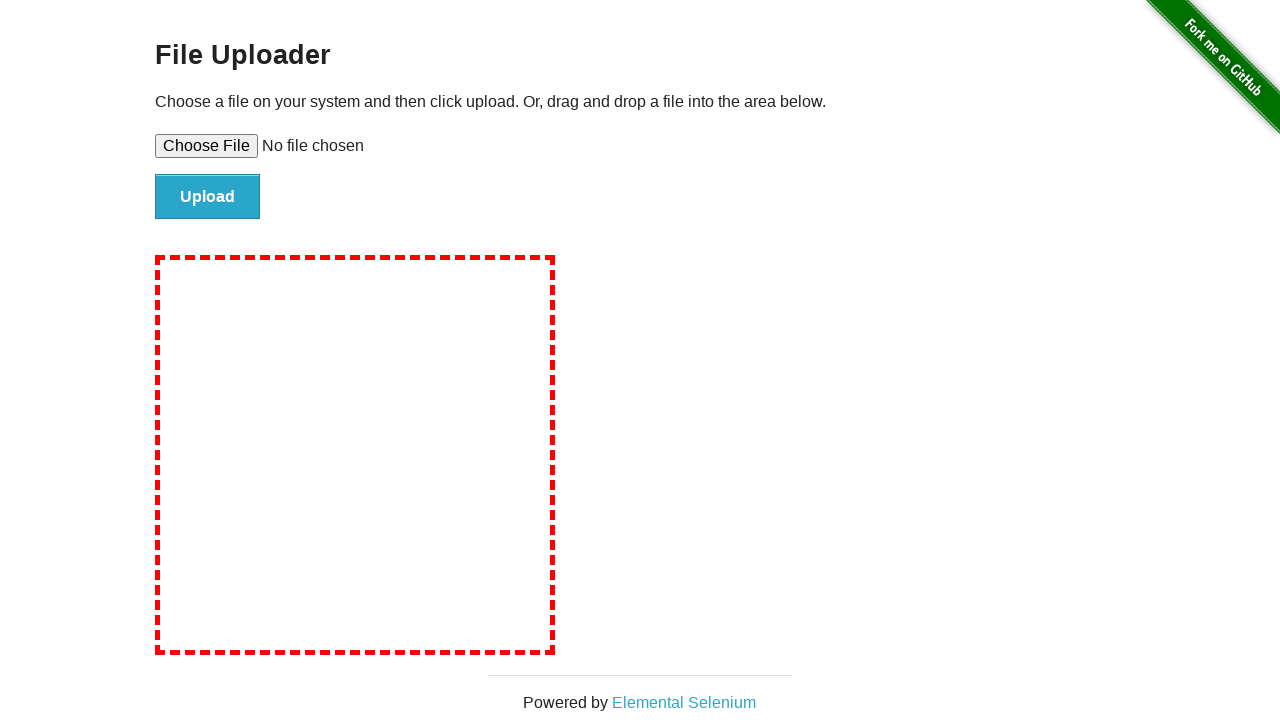

Created test file at /tmp/test_upload_file.txt with test content
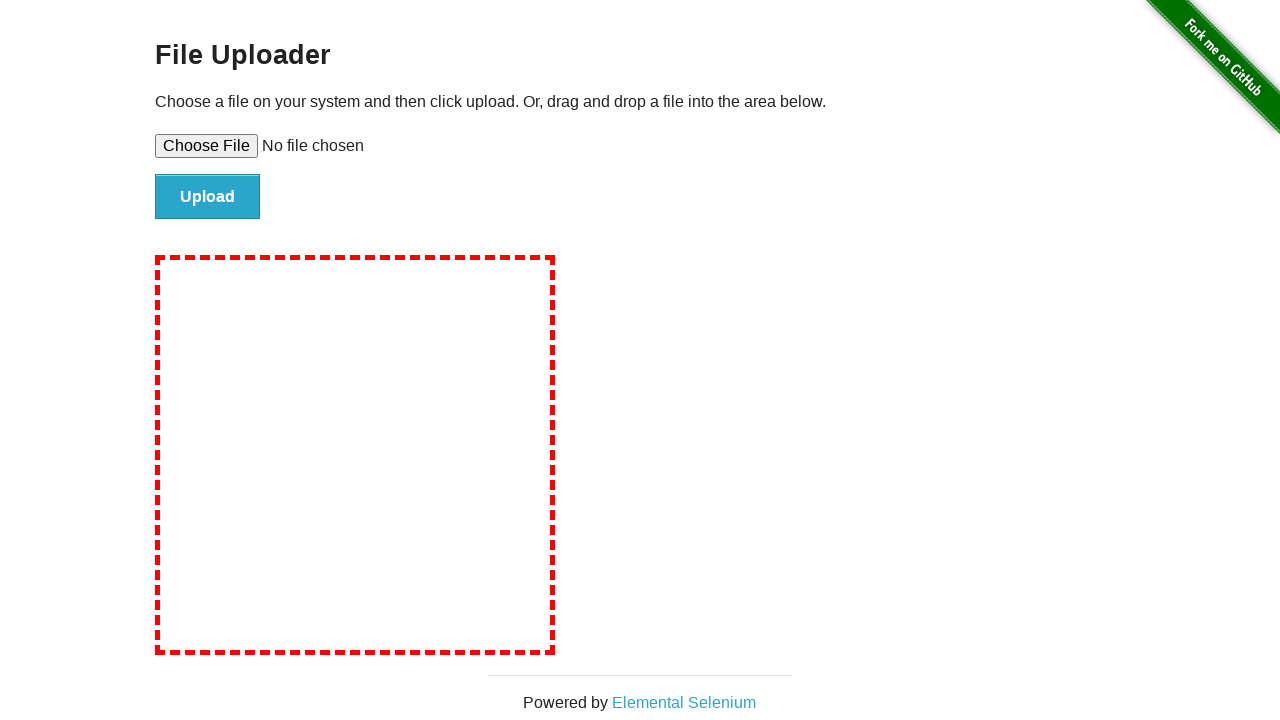

Selected test file for upload using file input element
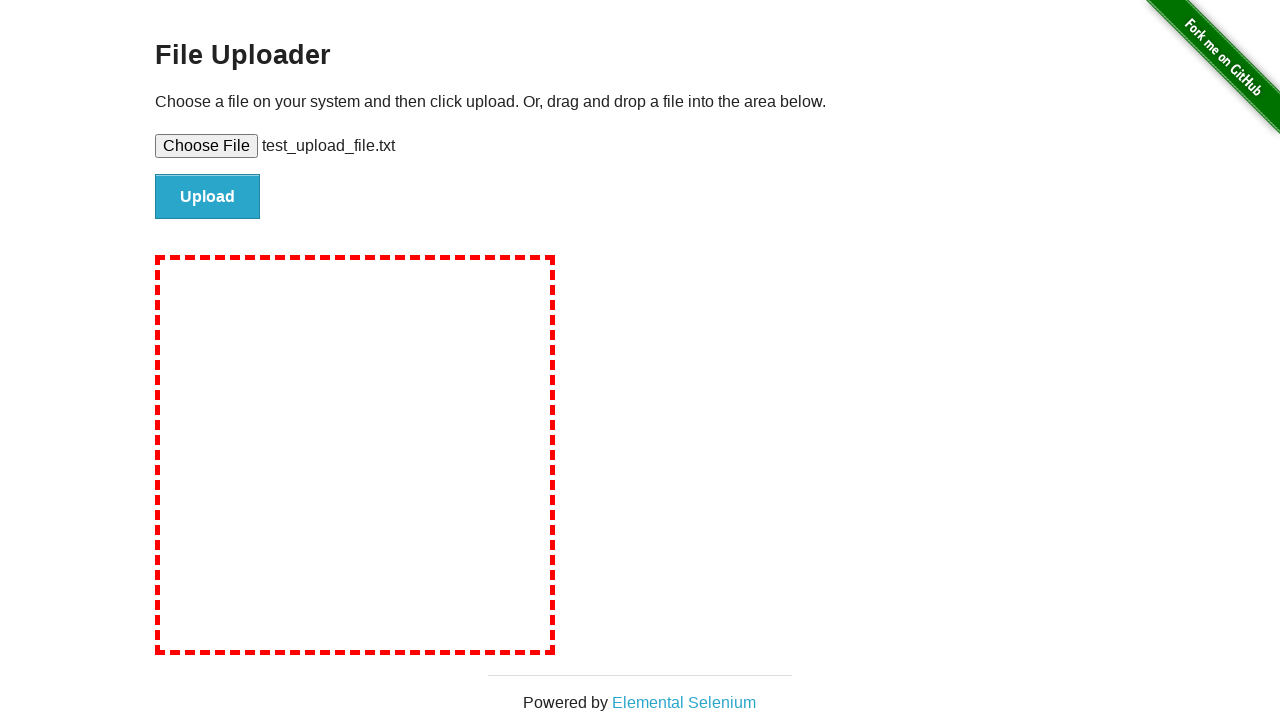

Cleaned up temporary test file
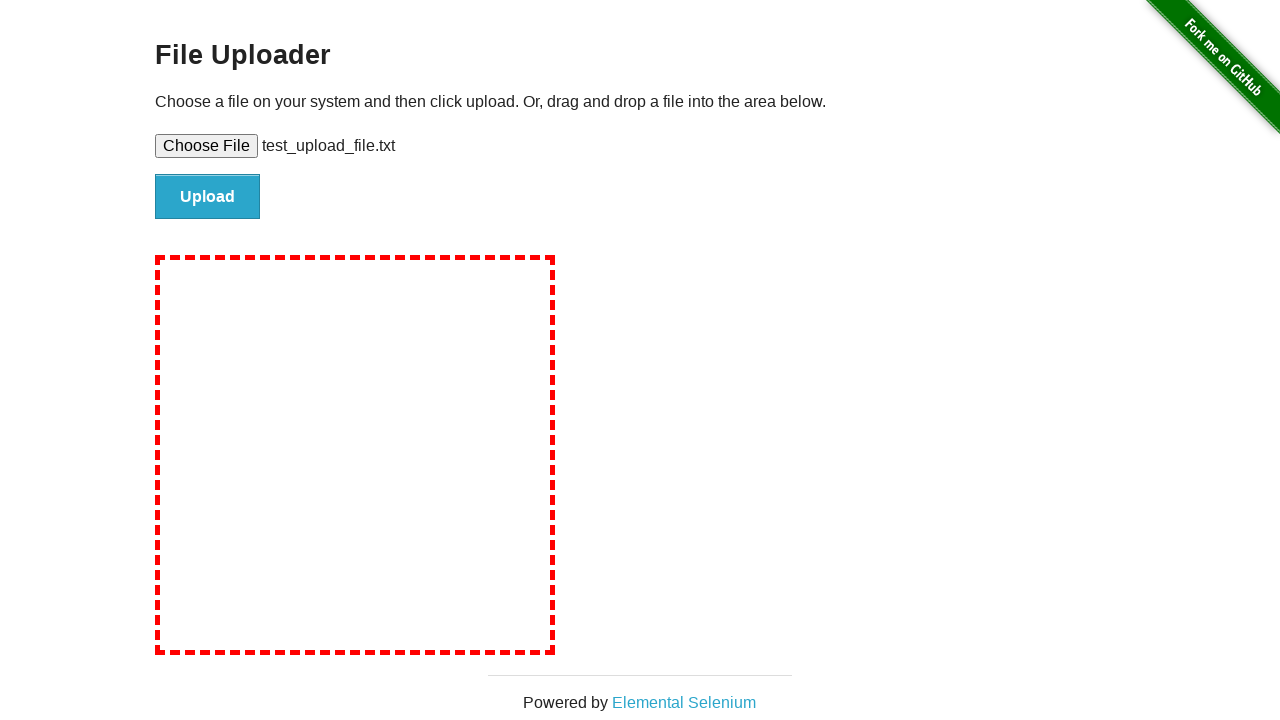

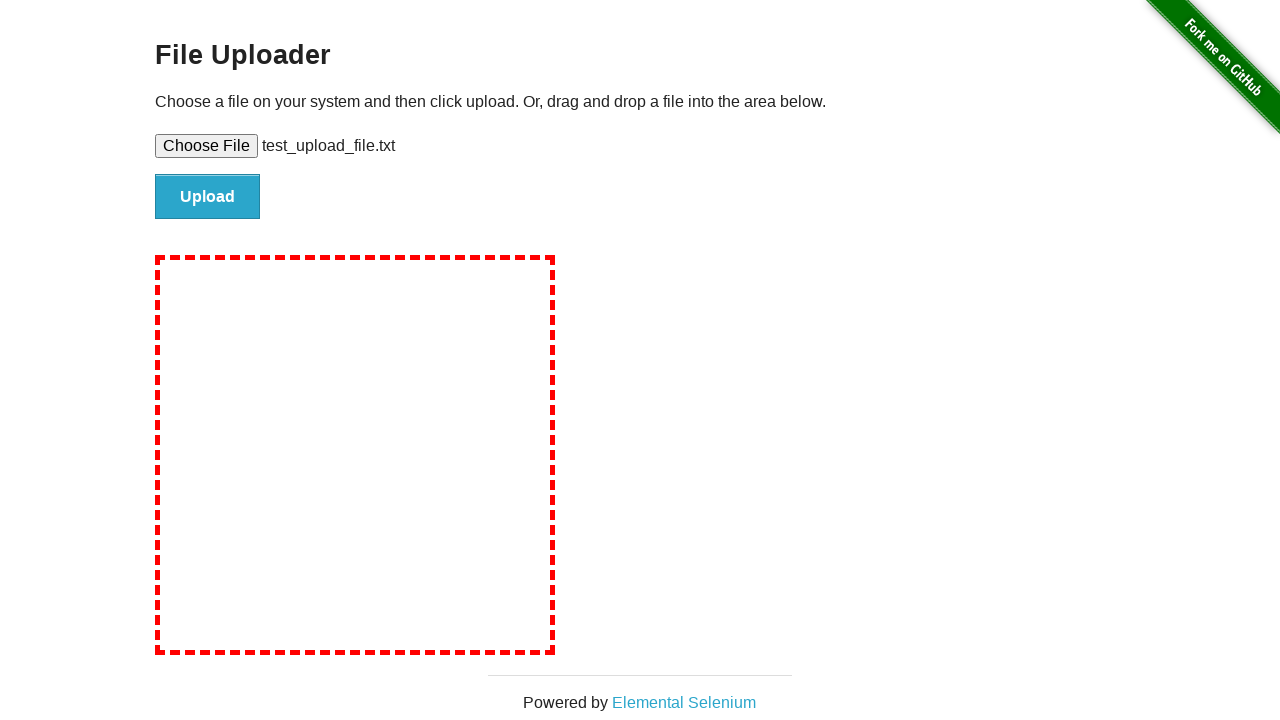